Tests dynamic button clicking by sequentially clicking buttons that appear one after another, then verifies all buttons were clicked

Starting URL: https://testpages.herokuapp.com/styled/dynamic-buttons-simple.html

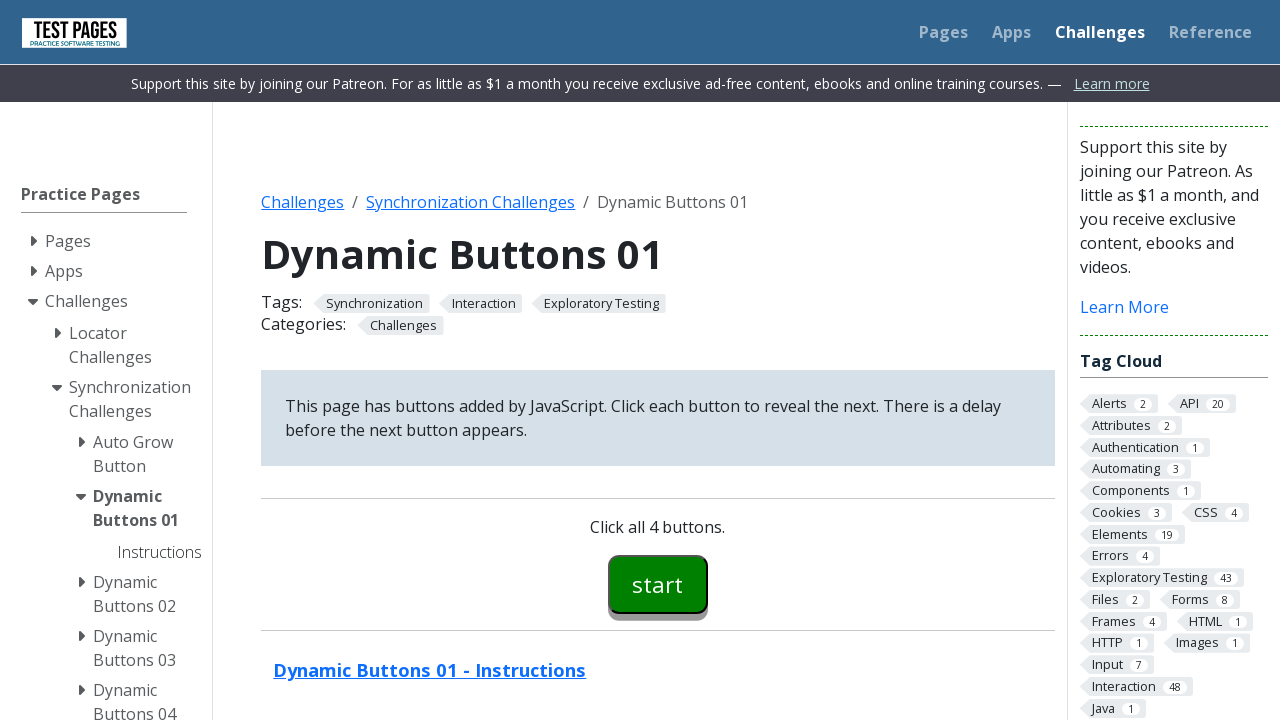

Waited for button00 to become visible
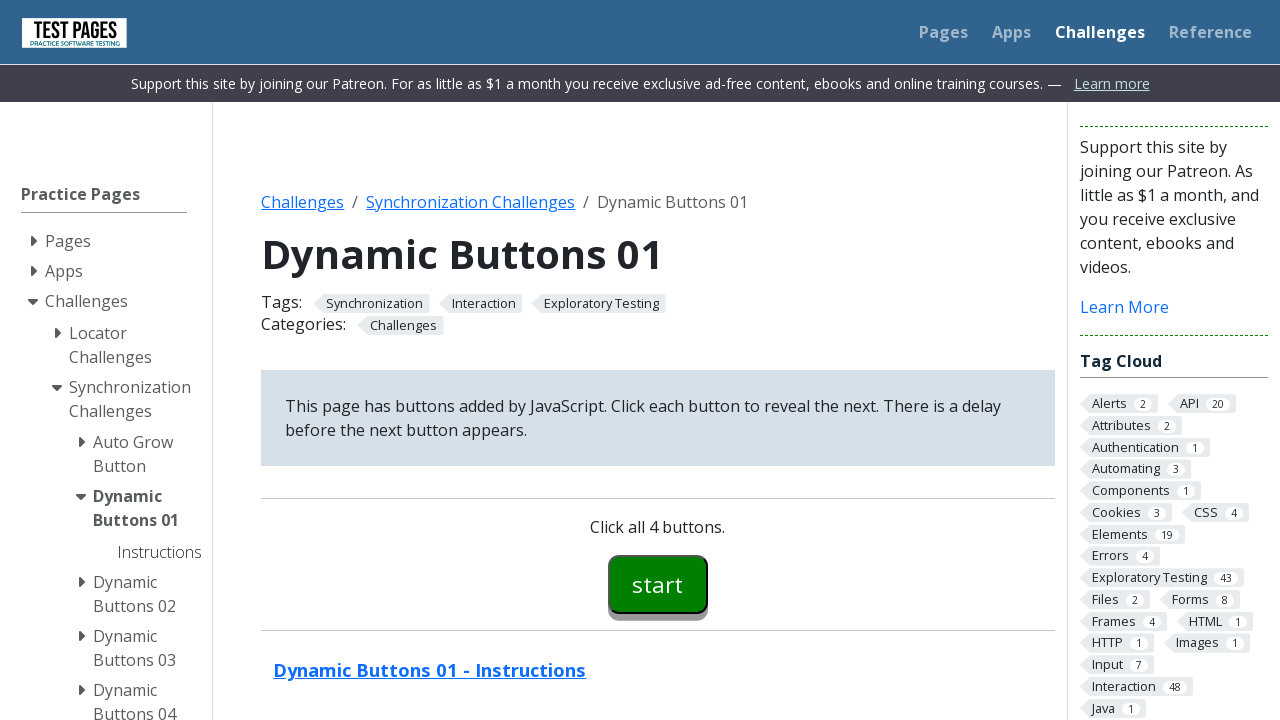

Clicked button00 at (658, 584) on #button00
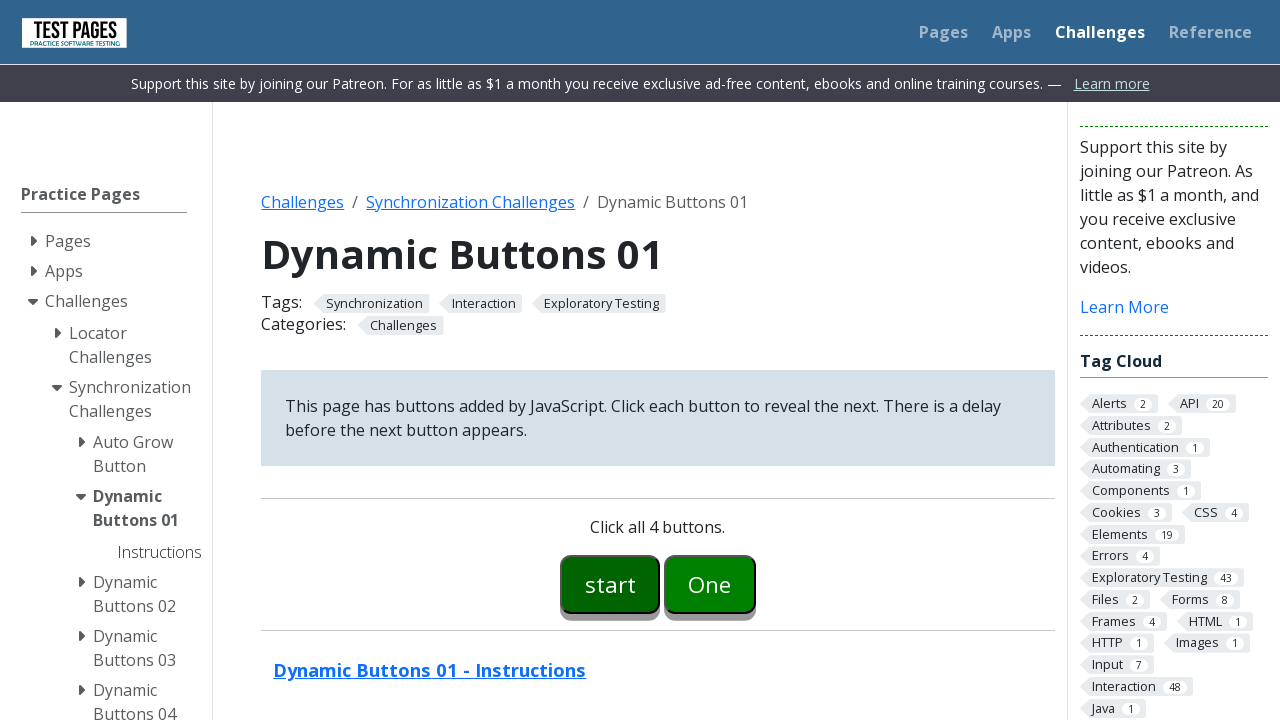

Waited for button01 to become visible
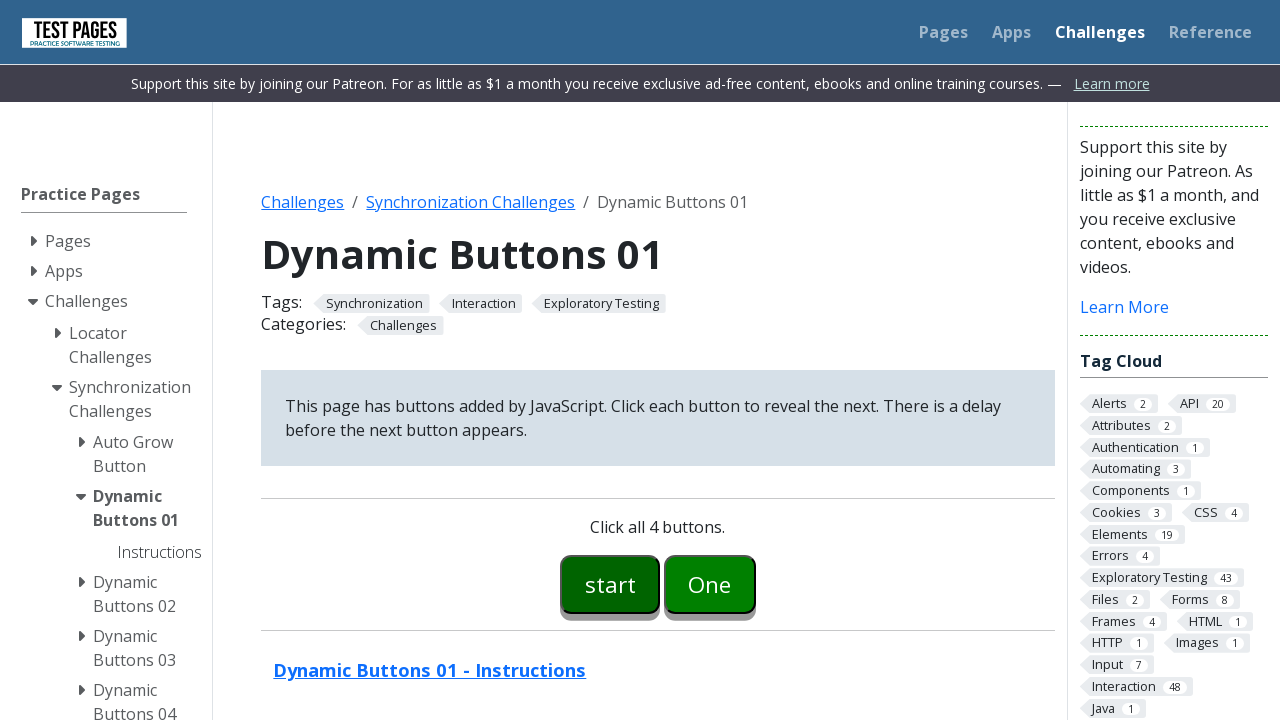

Clicked button01 at (710, 584) on #button01
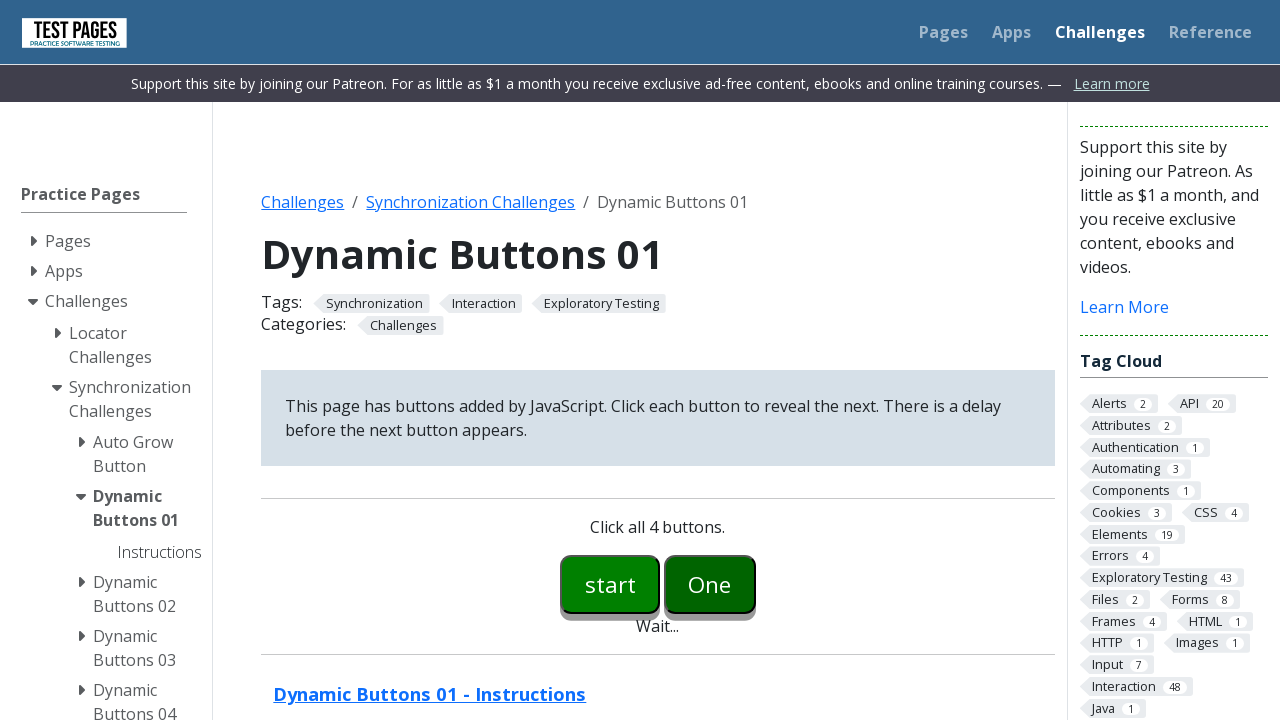

Waited for button02 to become visible
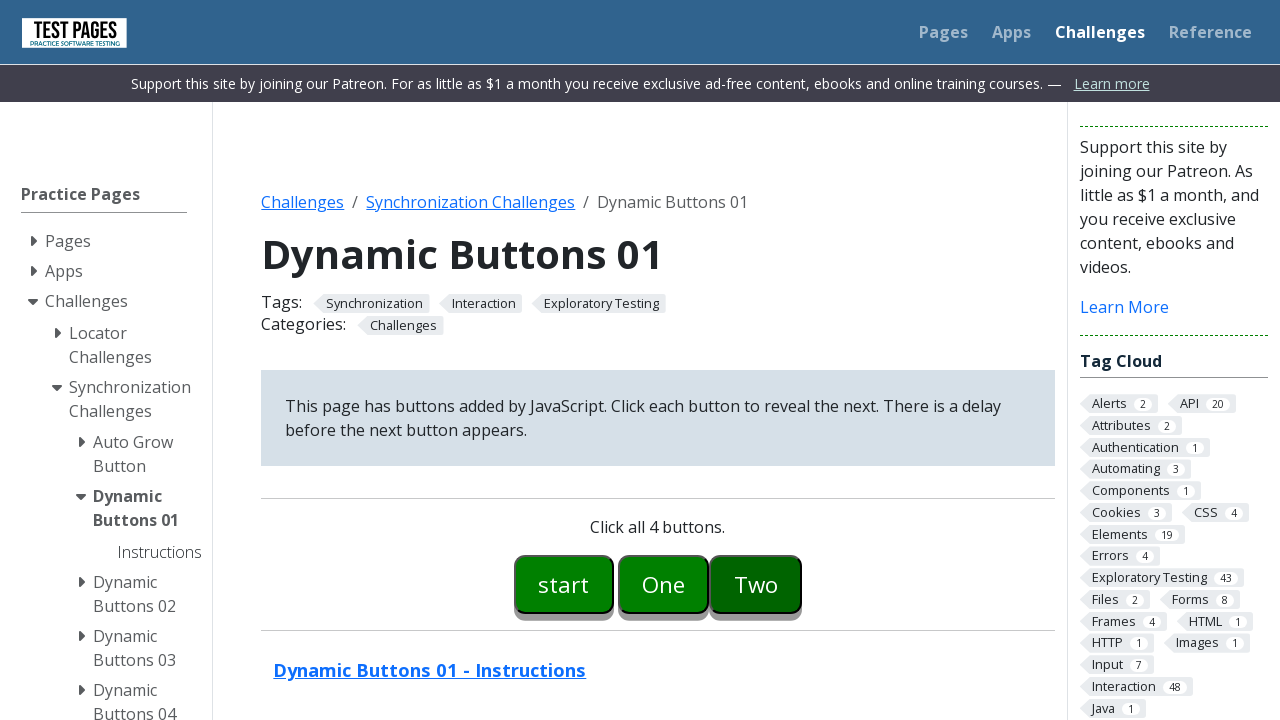

Clicked button02 at (756, 584) on #button02
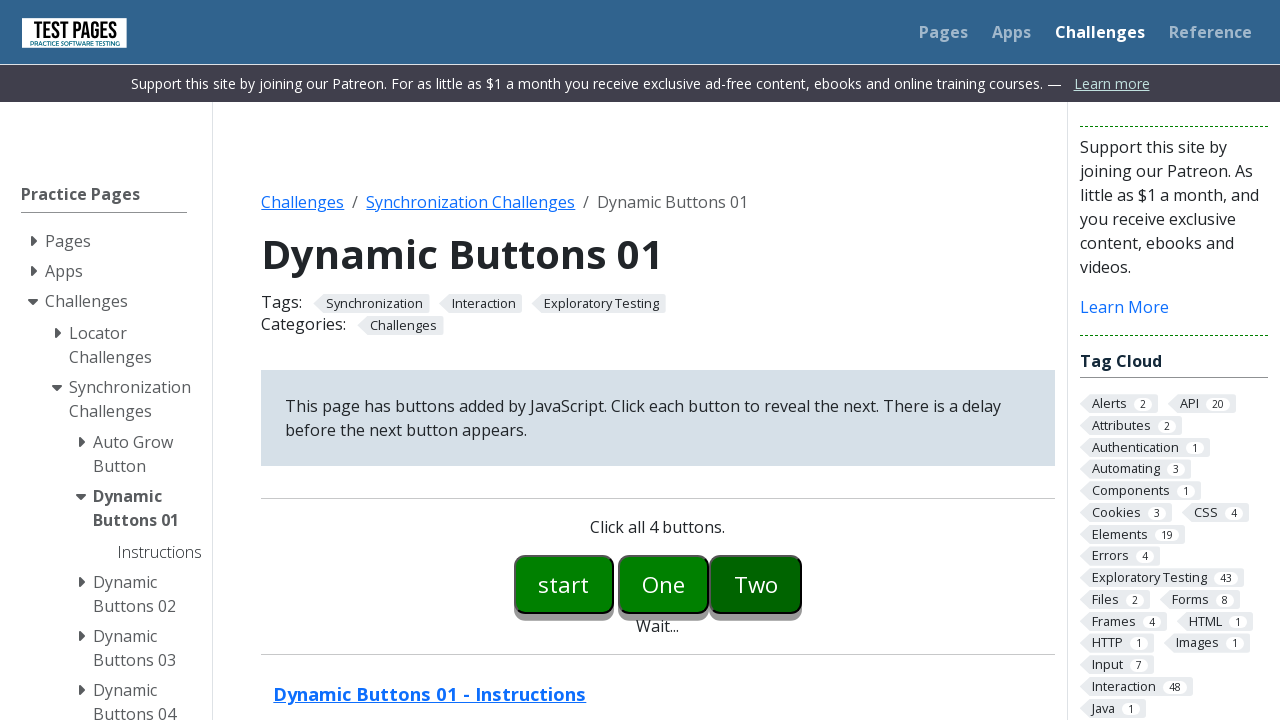

Waited for button03 to become visible
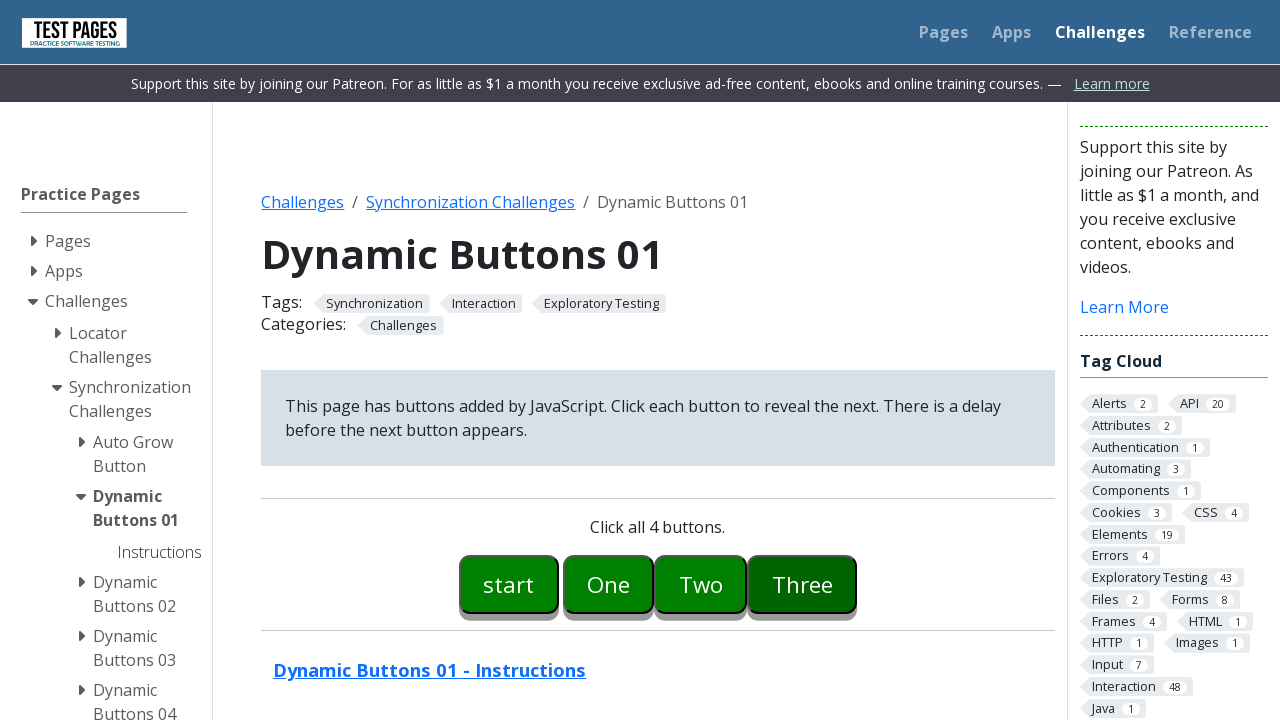

Clicked button03 at (802, 584) on #button03
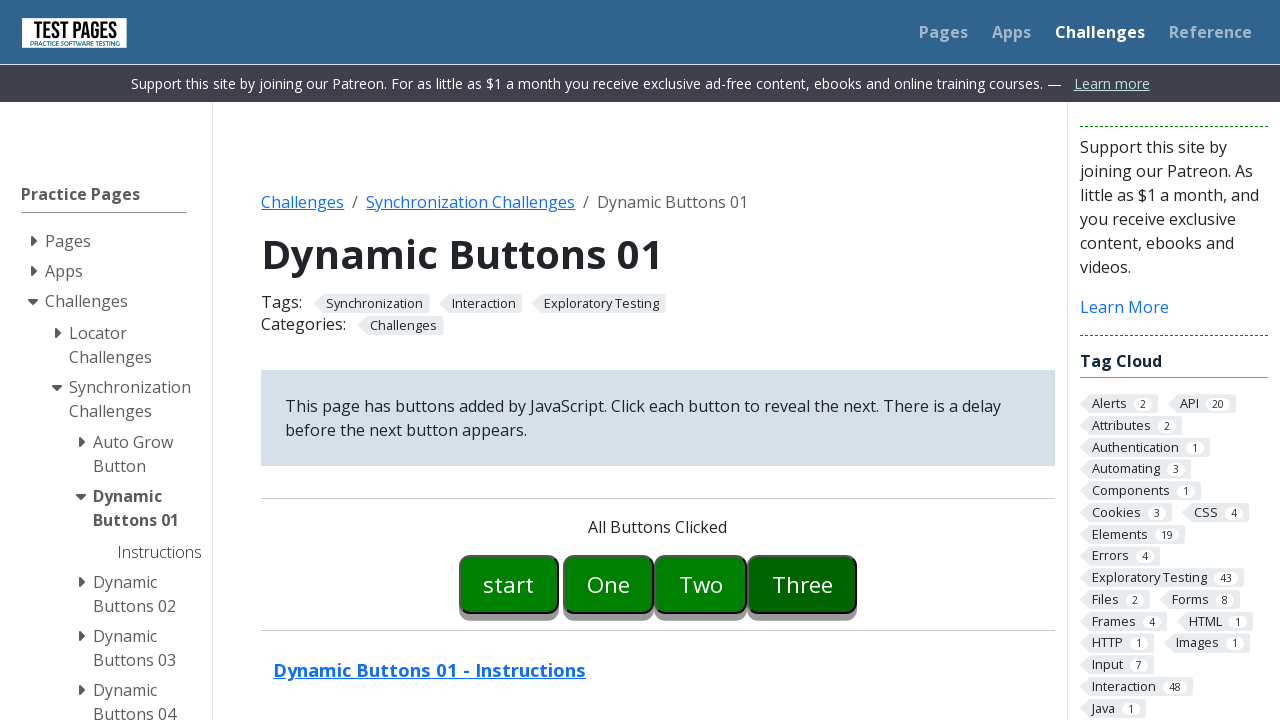

Verified all buttons were clicked by waiting for button message to appear
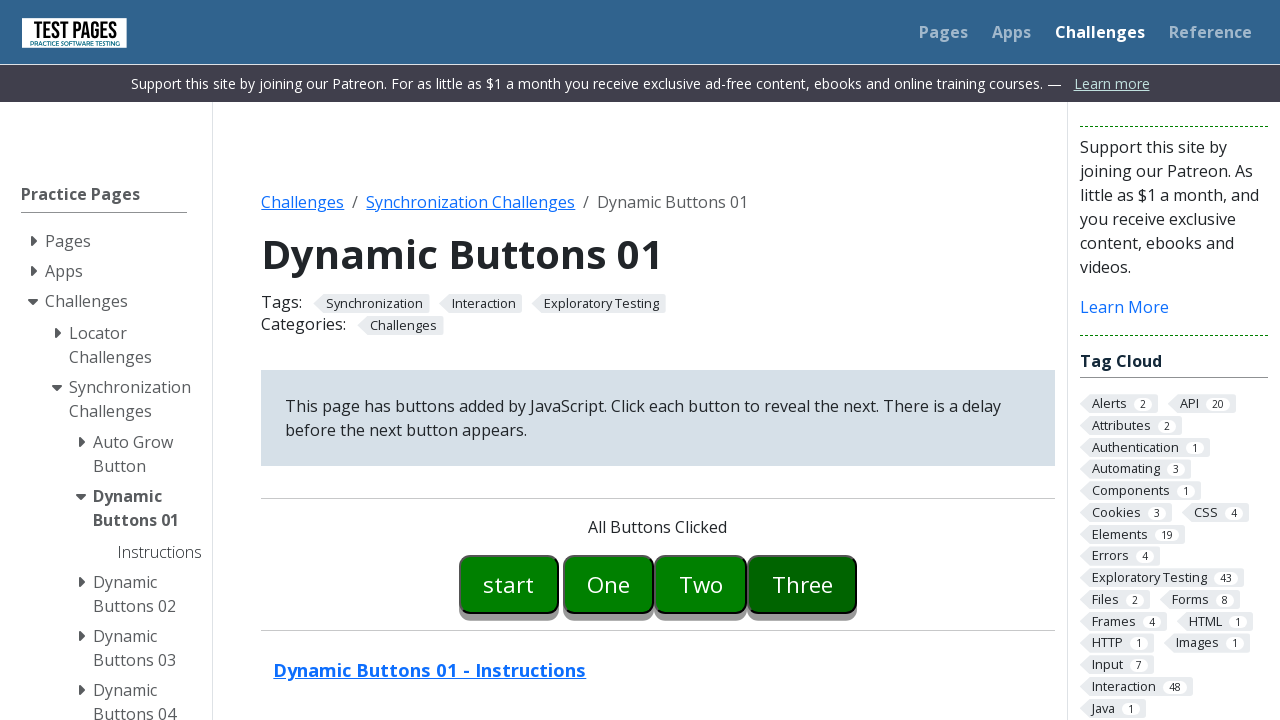

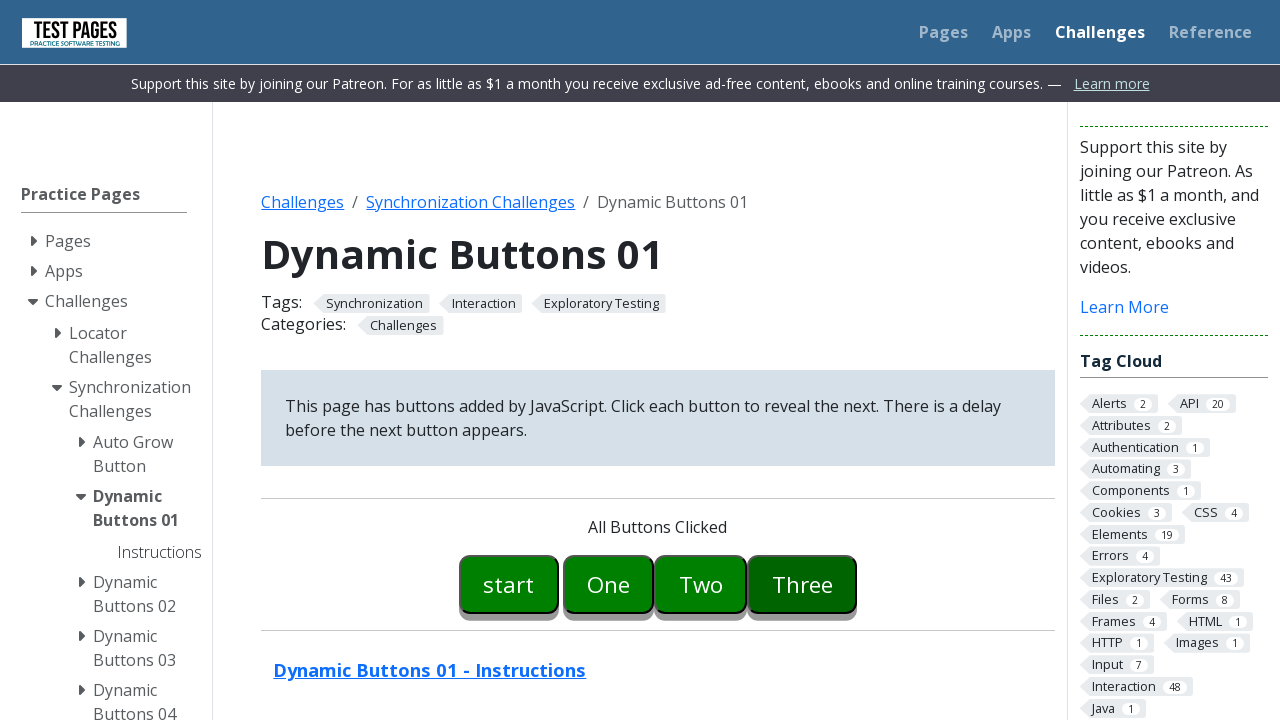